Tests window handling functionality by opening a new window, switching to it to fill a form field, then returning to the parent window to fill another field

Starting URL: https://www.hyrtutorials.com/p/window-handles-practice.html

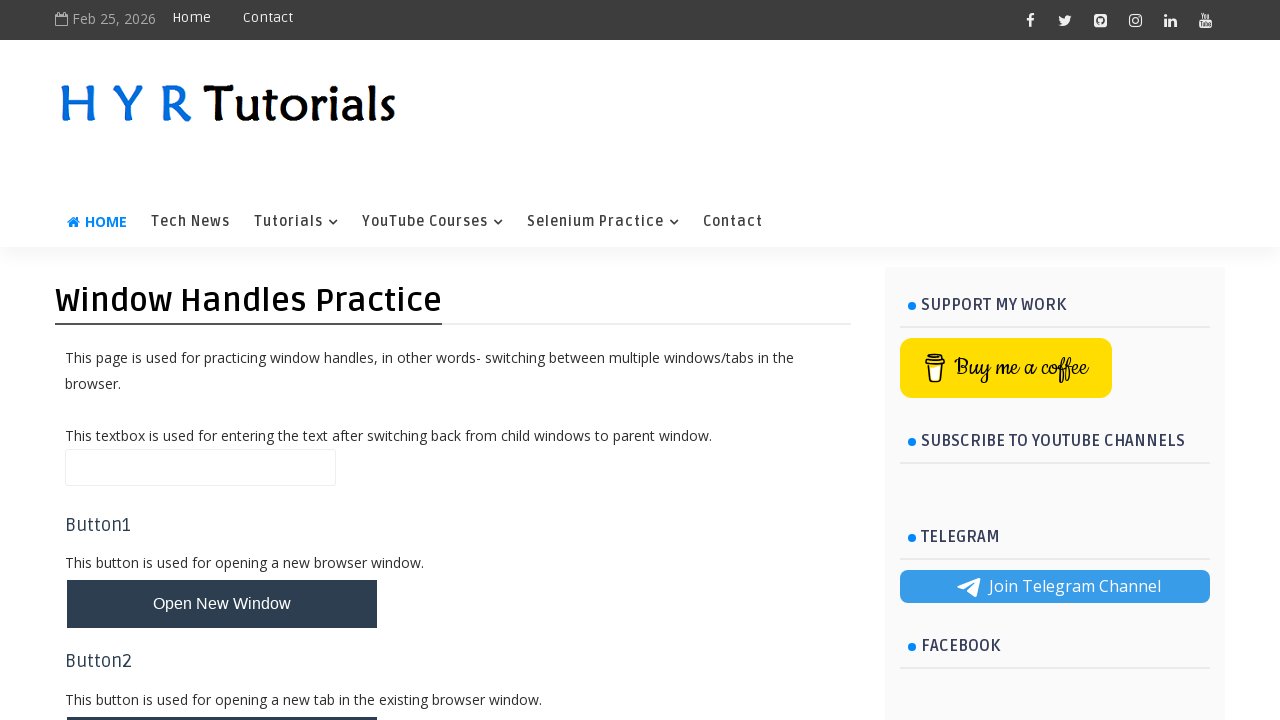

Clicked button to open new window at (222, 604) on #newWindowBtn
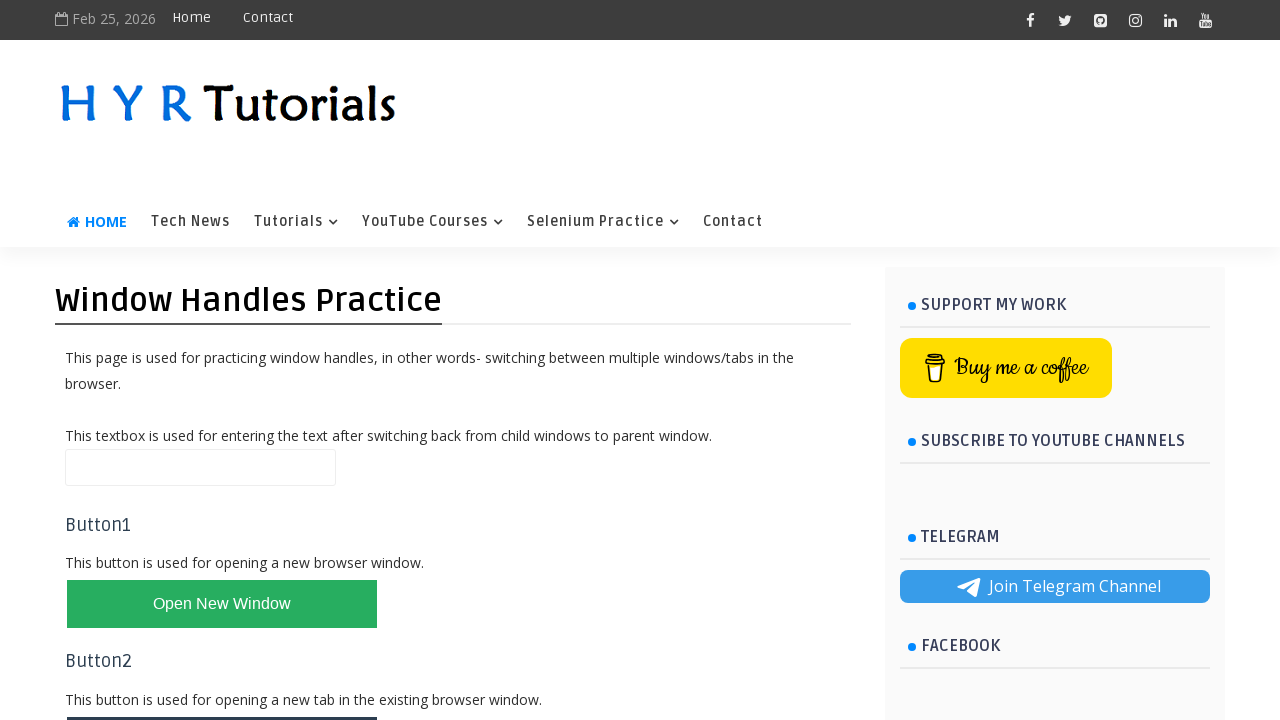

New window opened and captured
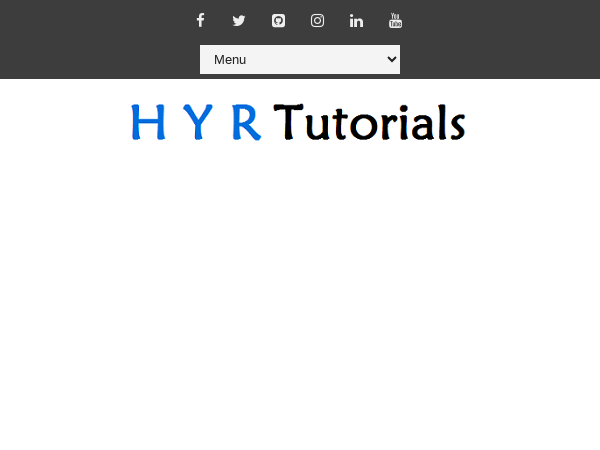

Filled first name field with 'kirankumar' in new window on #firstName
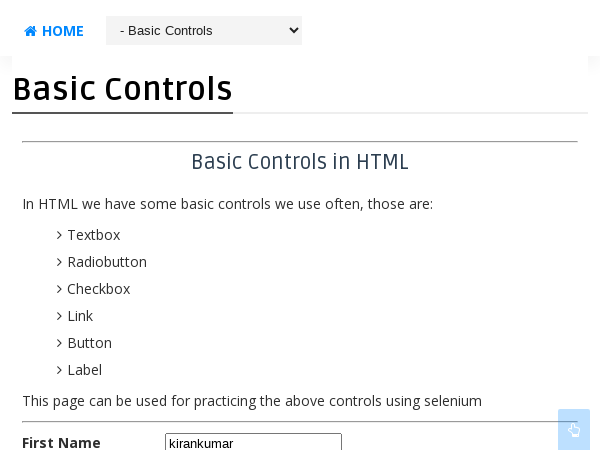

Closed the new window
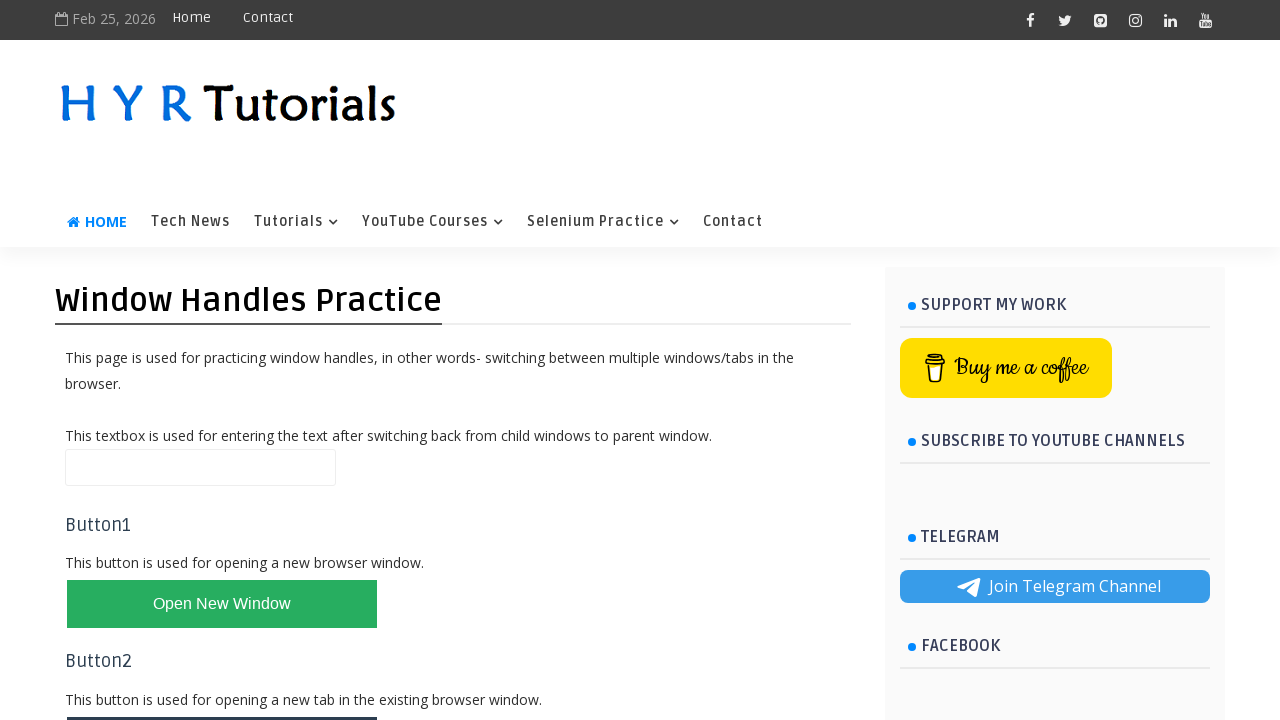

Filled name field with 'ram' in parent window on #name
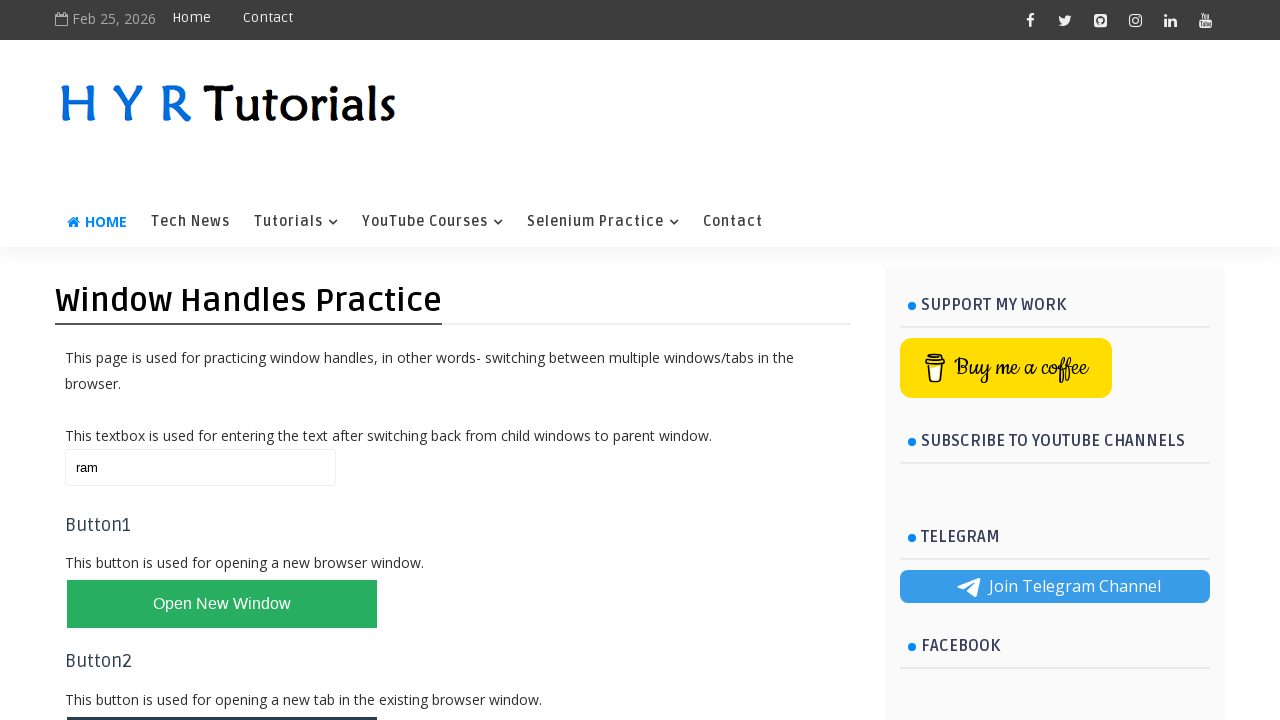

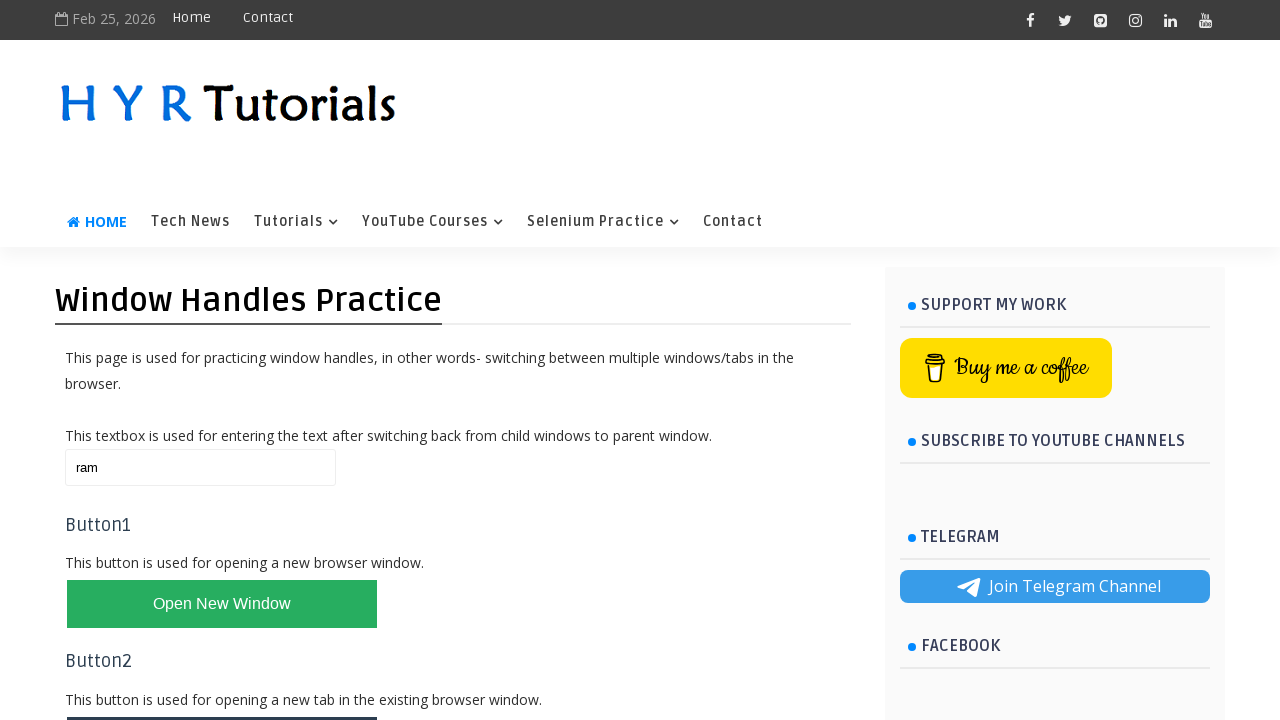